Navigates to a practice automation page and interacts with a web table by reading values from table cells to calculate a sum

Starting URL: https://www.rahulshettyacademy.com/AutomationPractice/

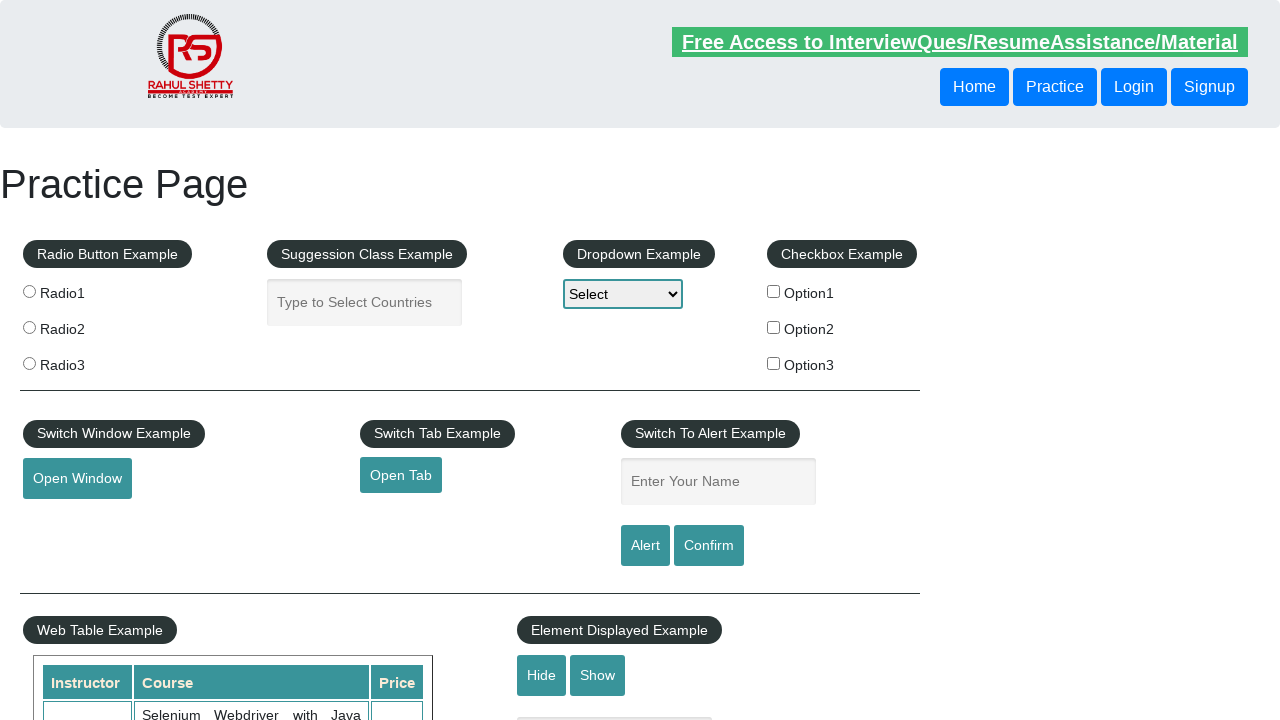

Waited for web table to be visible
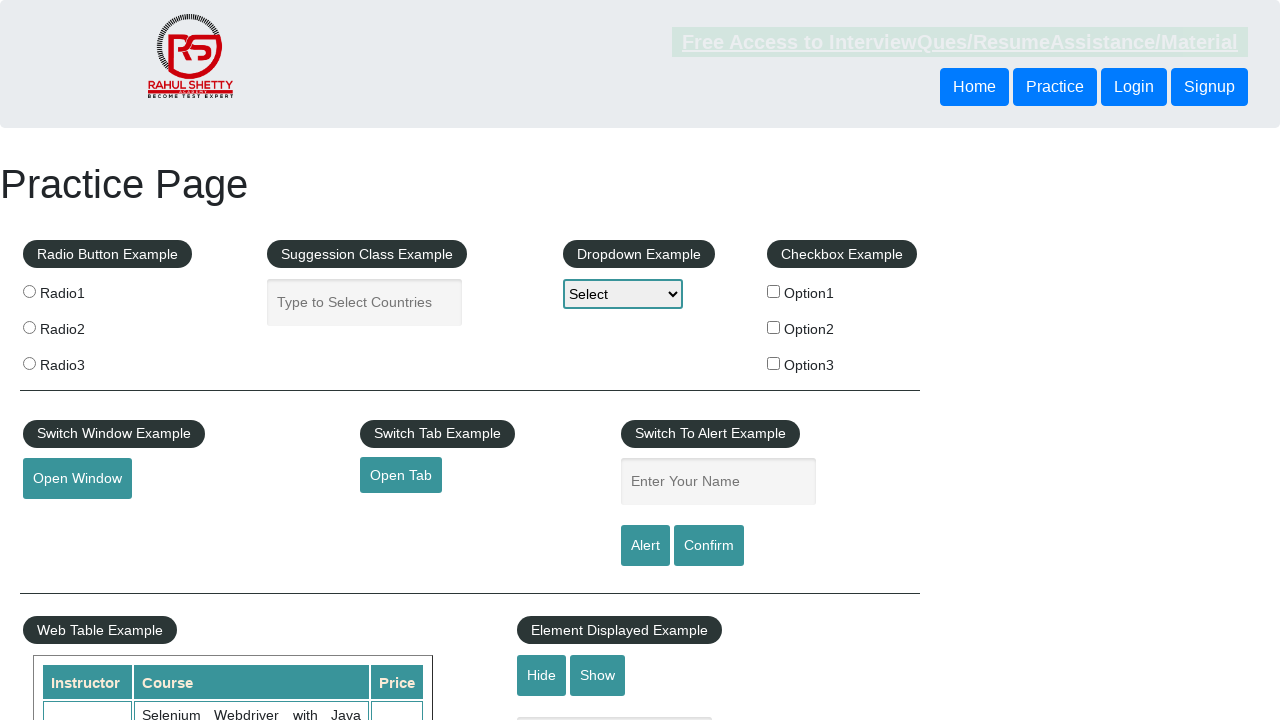

Retrieved all price/amount cells from table (4th column)
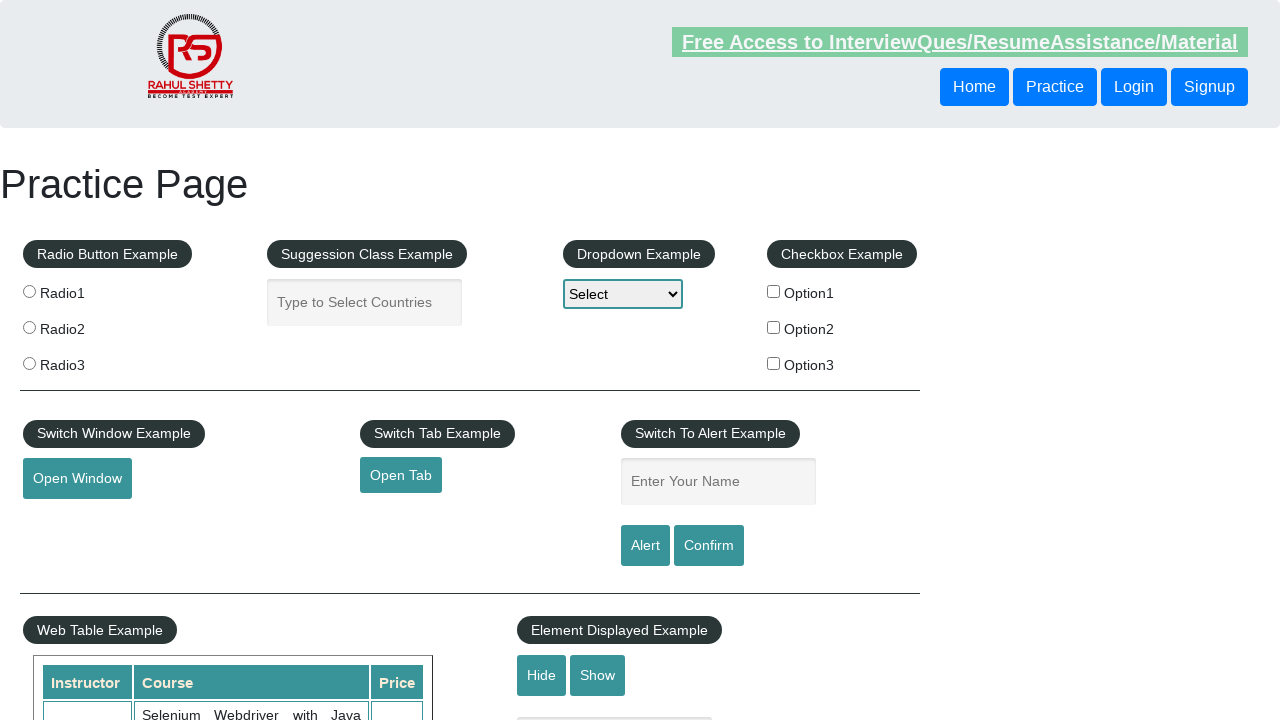

Calculated sum of table values: 296
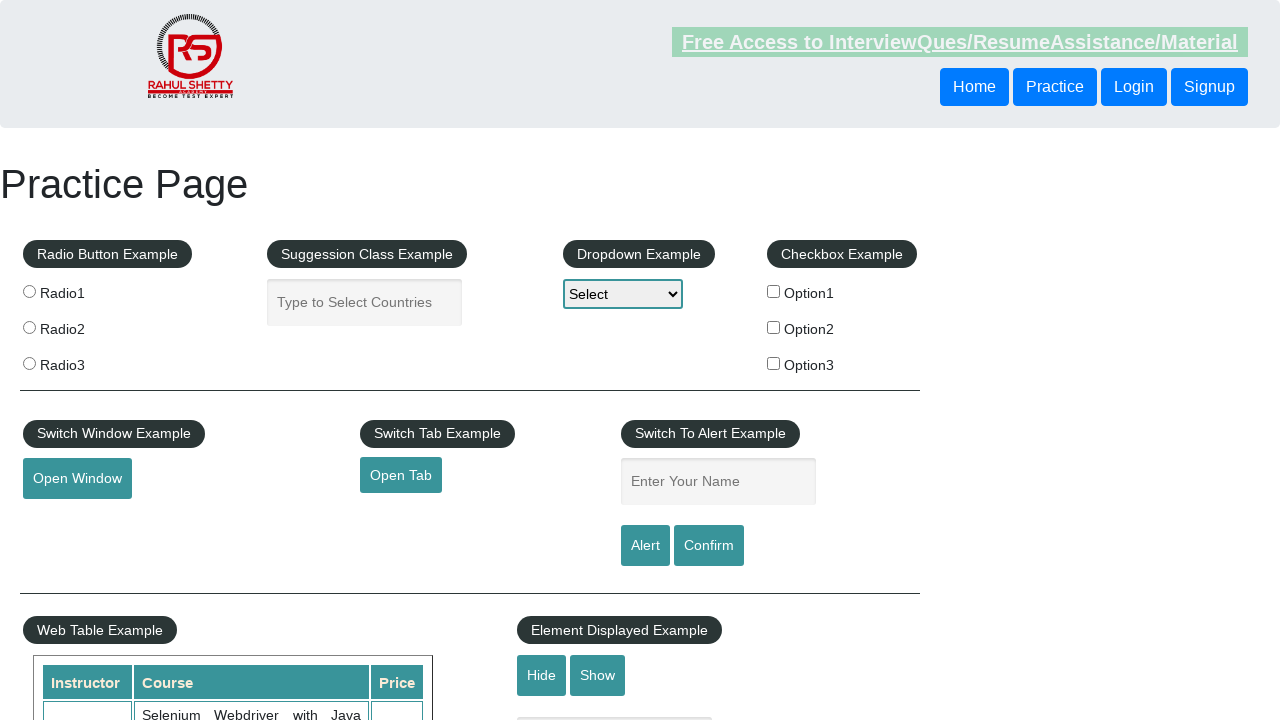

Verified that table contains numeric values
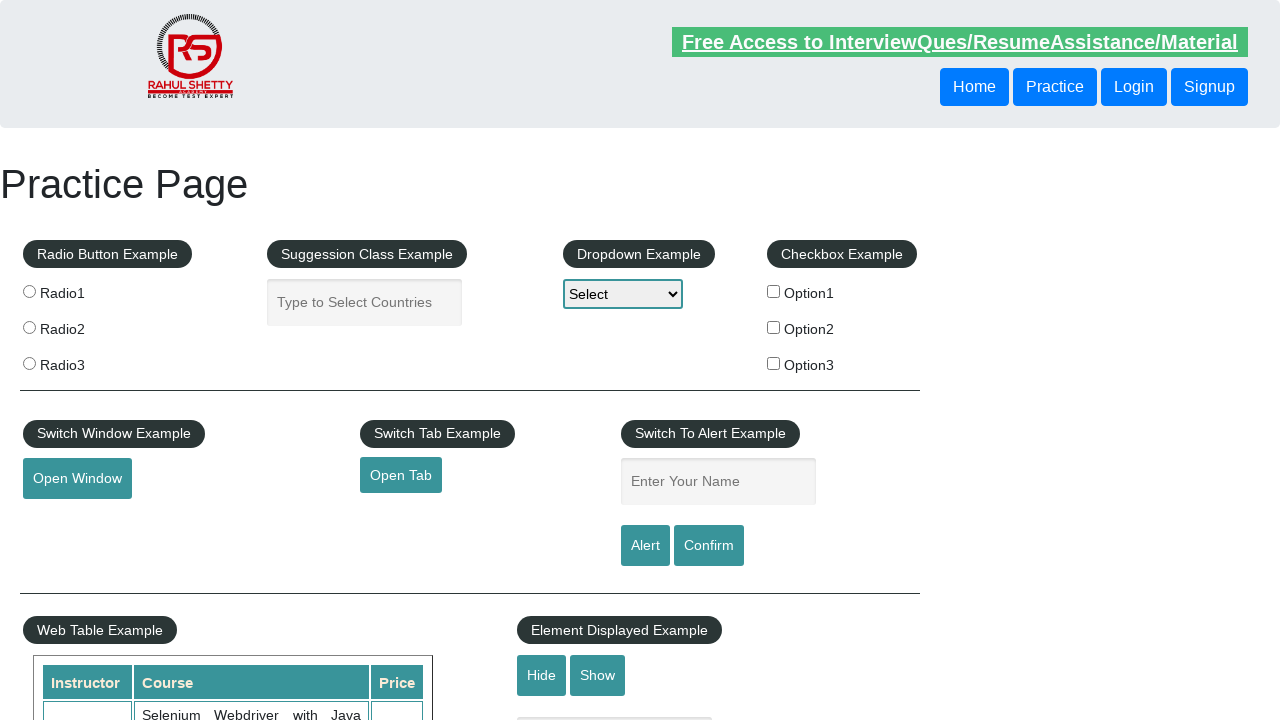

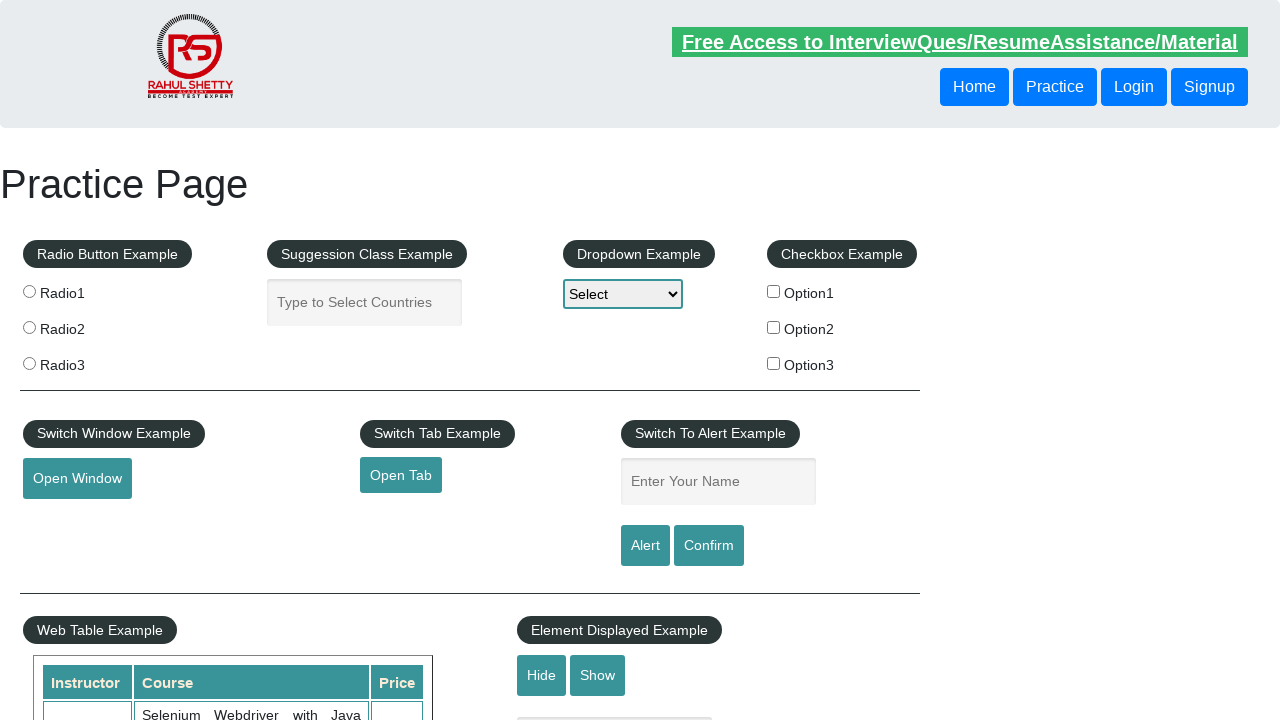